Tests drag and drop action to a specific offset position

Starting URL: https://crossbrowsertesting.github.io/drag-and-drop

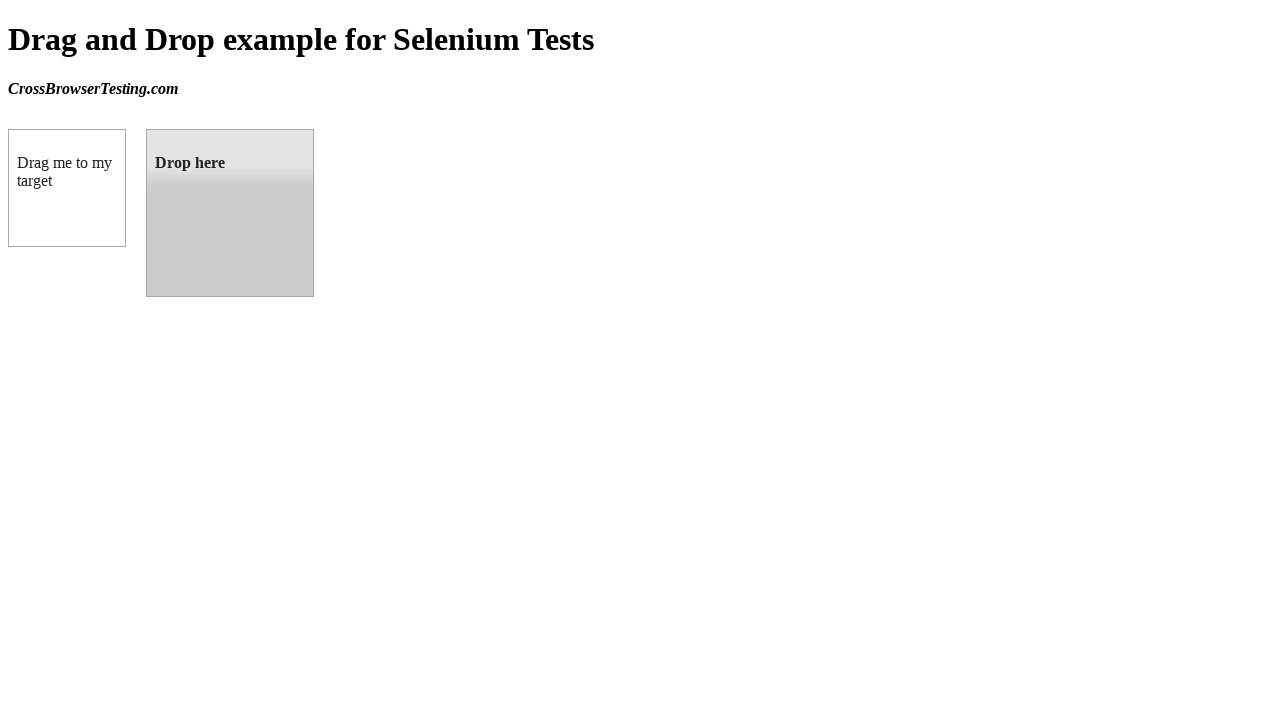

Located source element '#draggable'
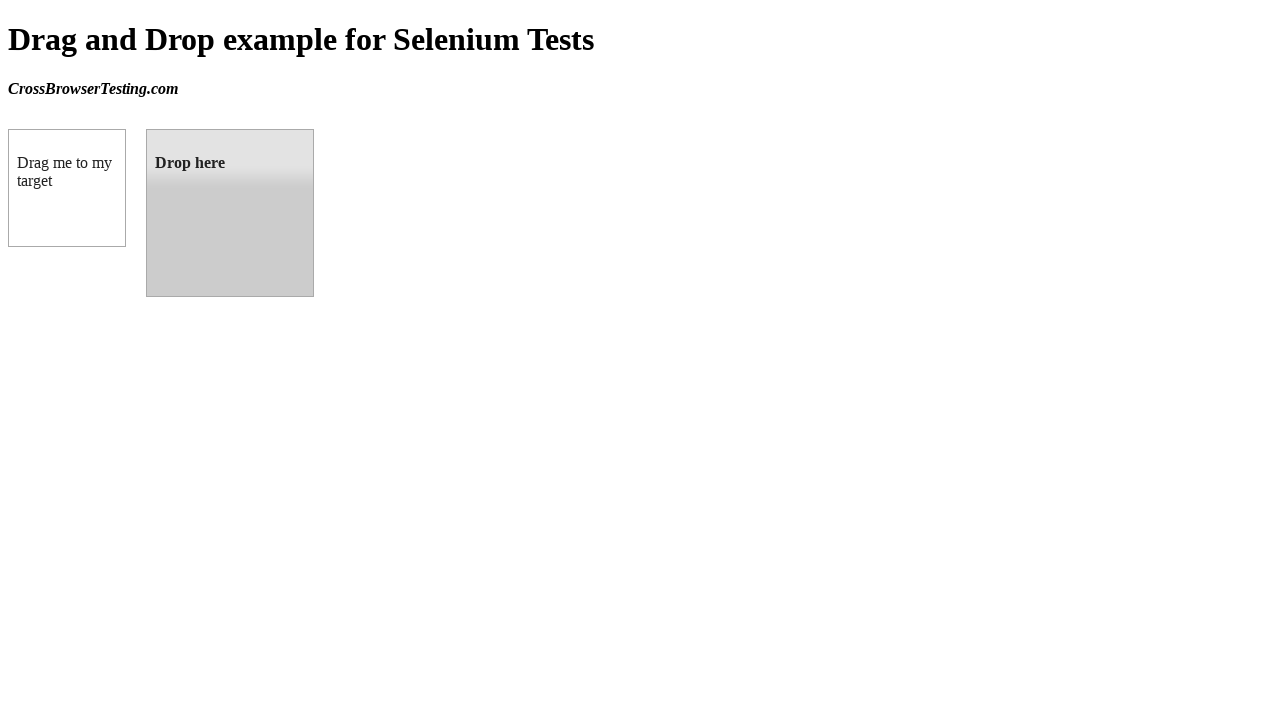

Located target element '#droppable'
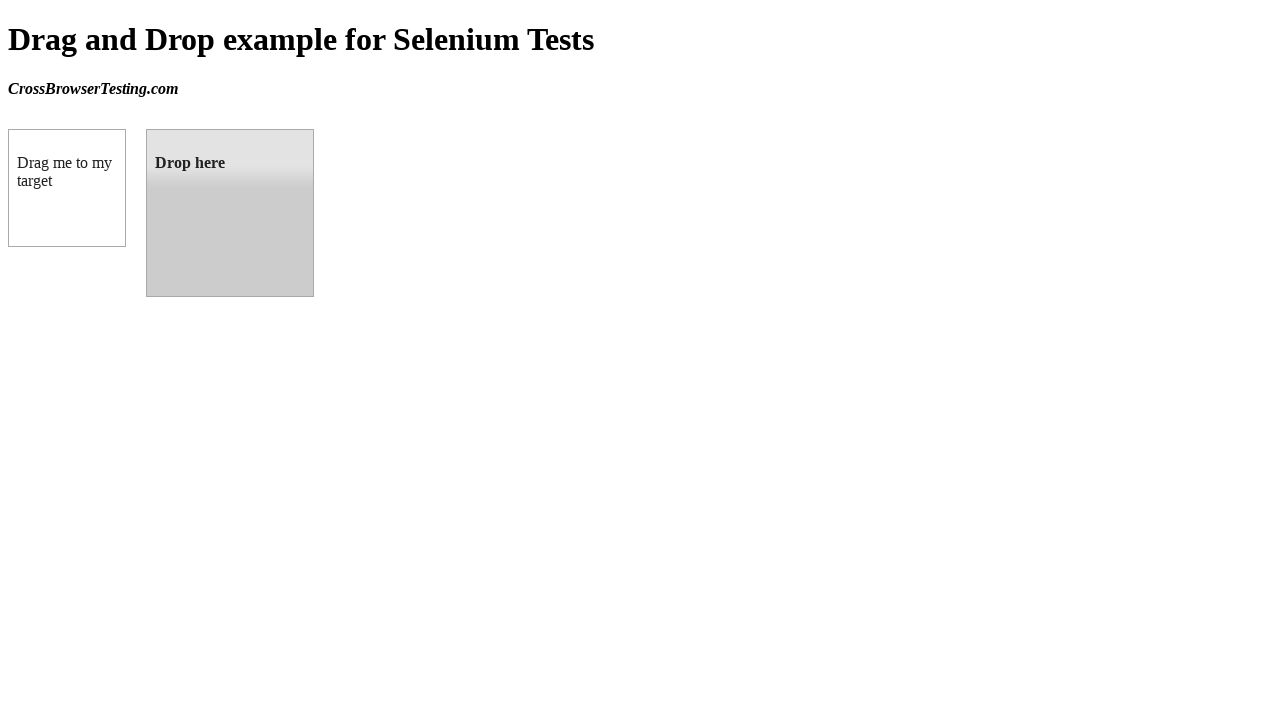

Retrieved bounding box of target element
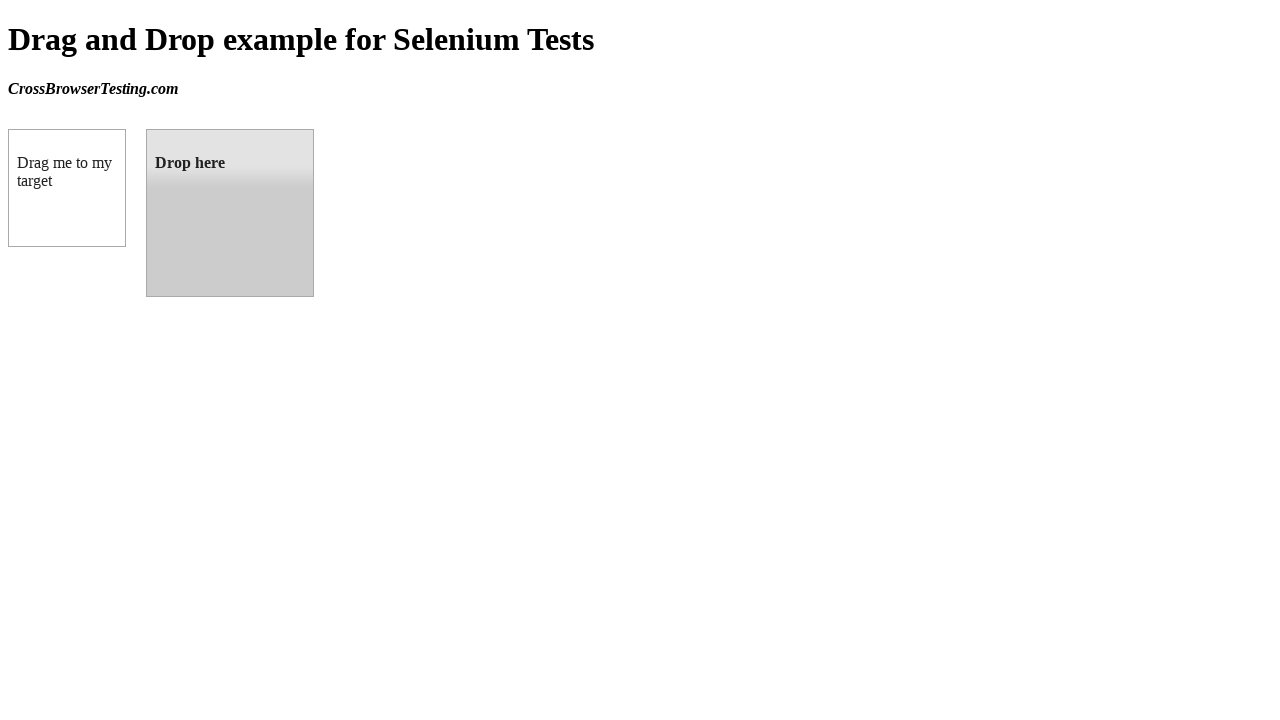

Retrieved bounding box of source element
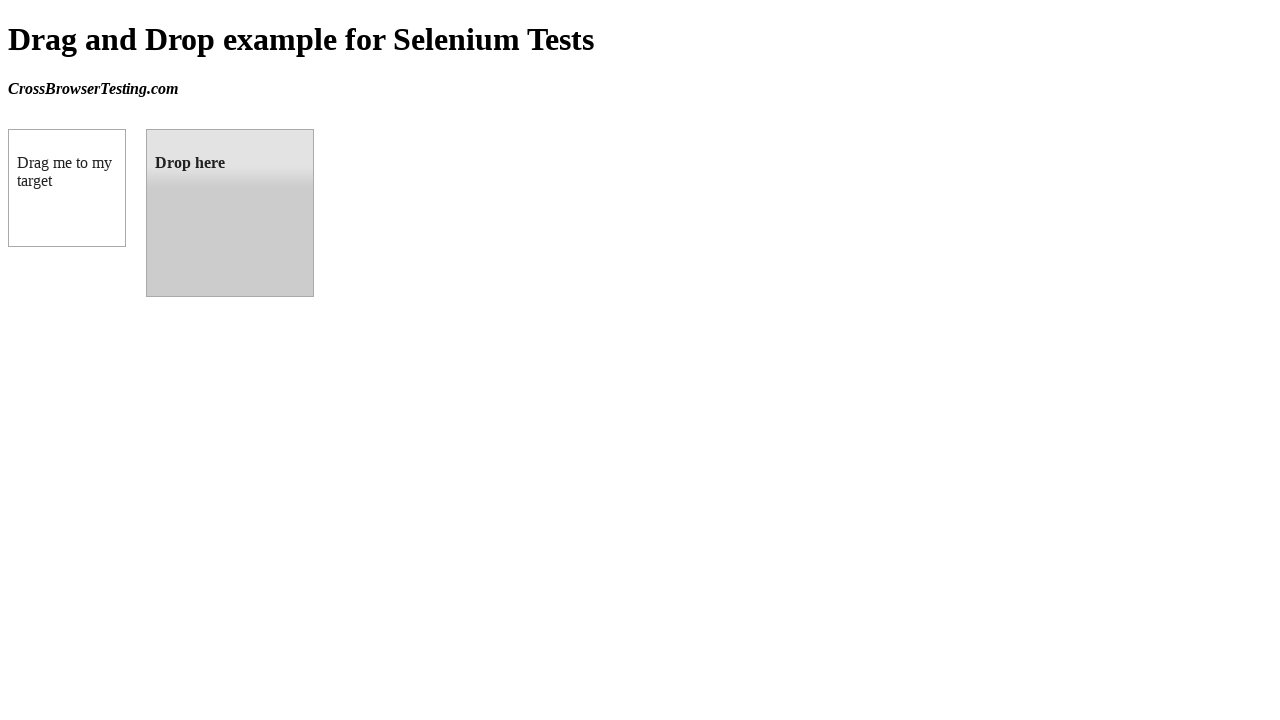

Moved mouse to center of source element at (67, 188)
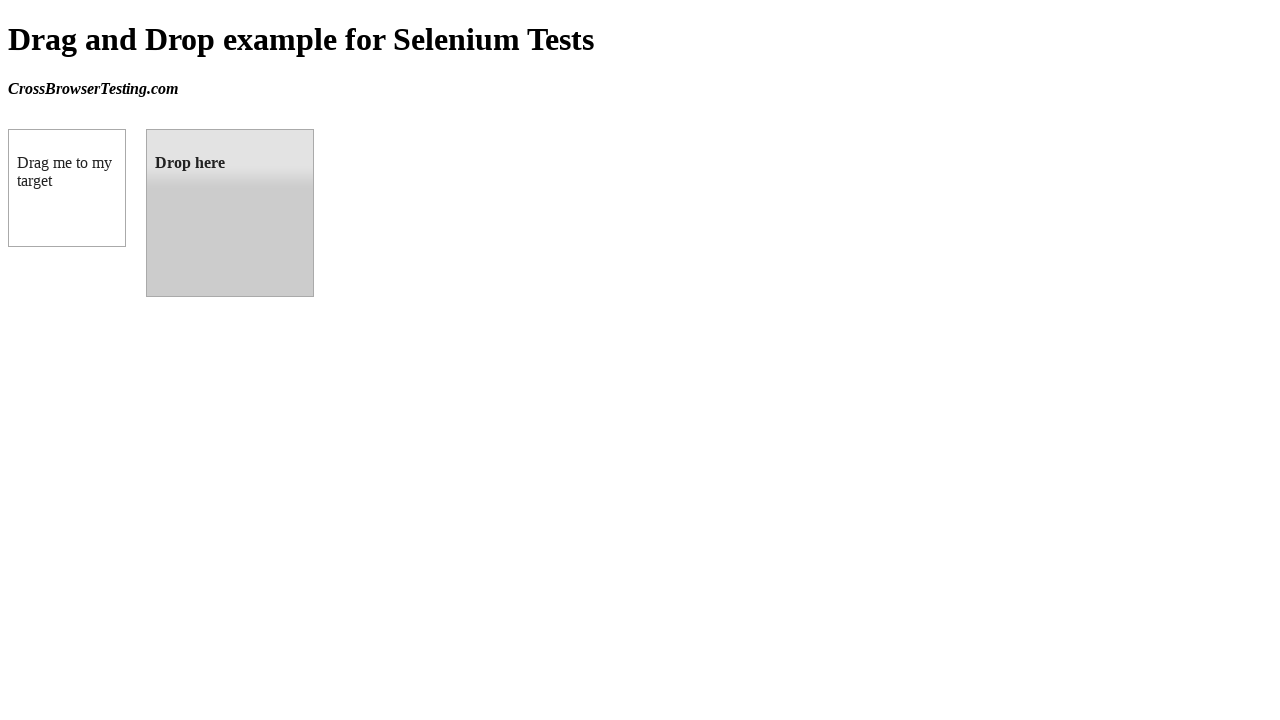

Pressed mouse button down to start drag at (67, 188)
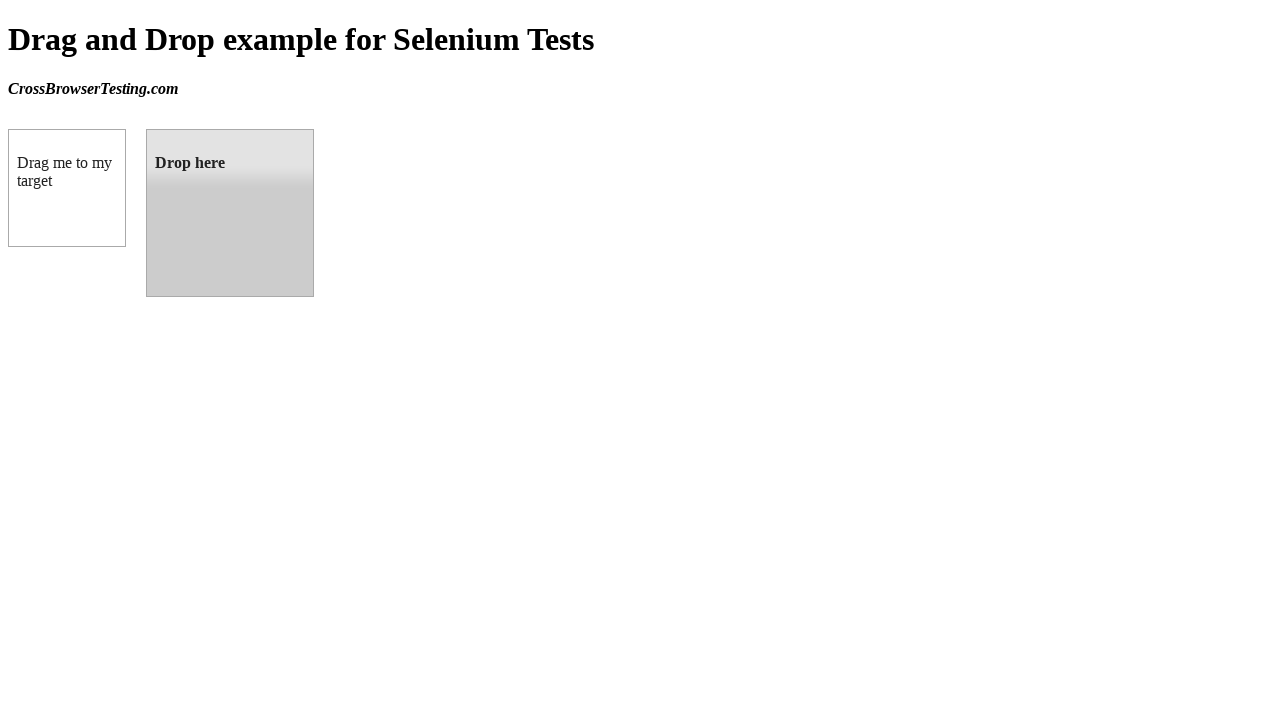

Moved mouse to center of target element at (230, 213)
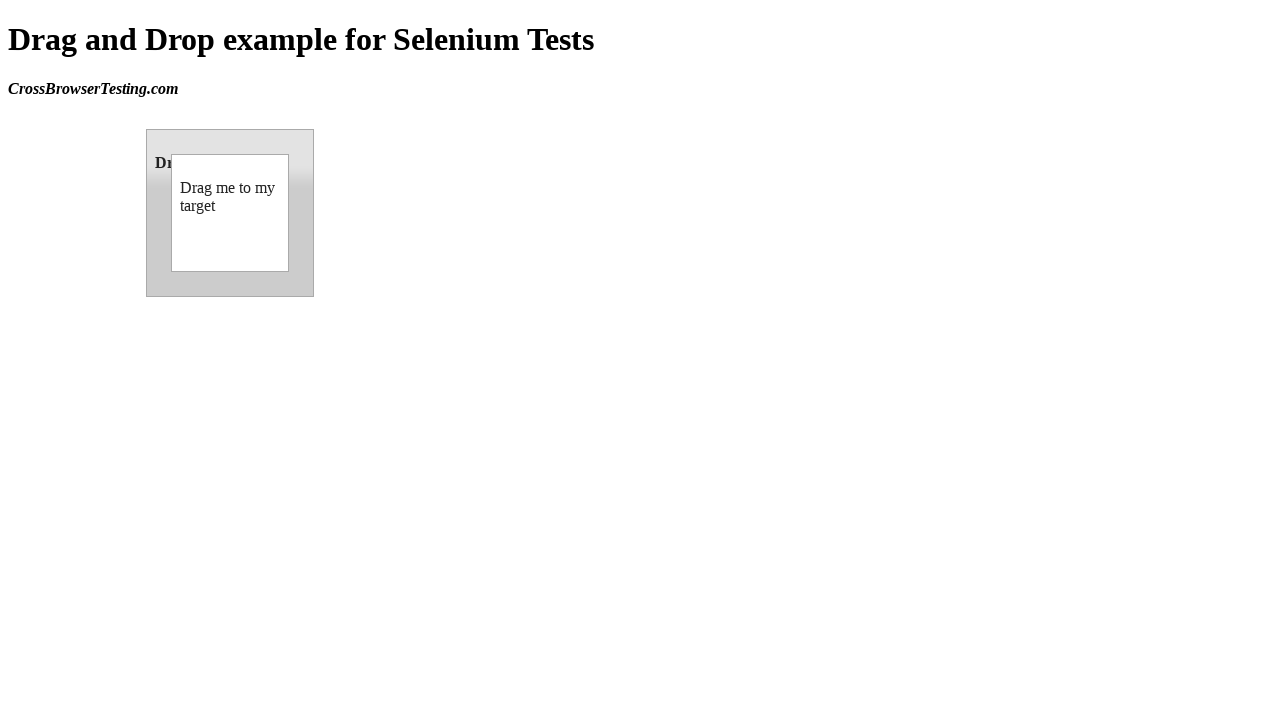

Released mouse button to complete drag and drop at (230, 213)
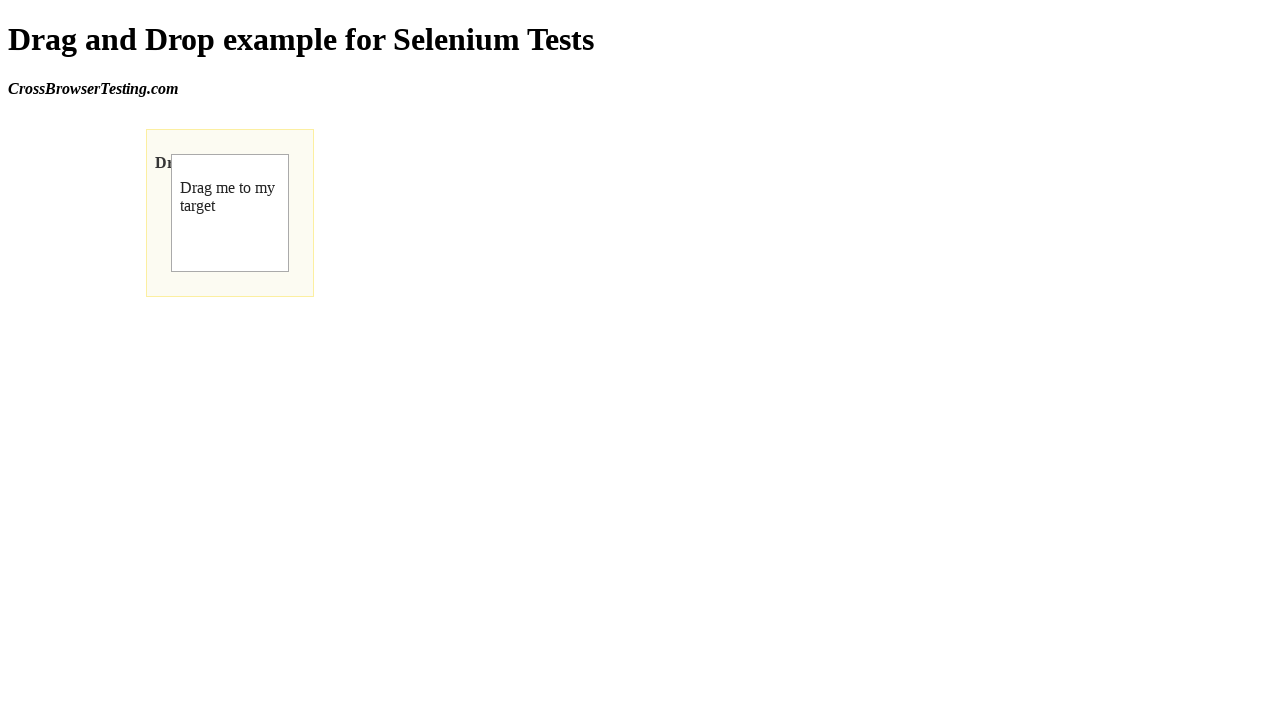

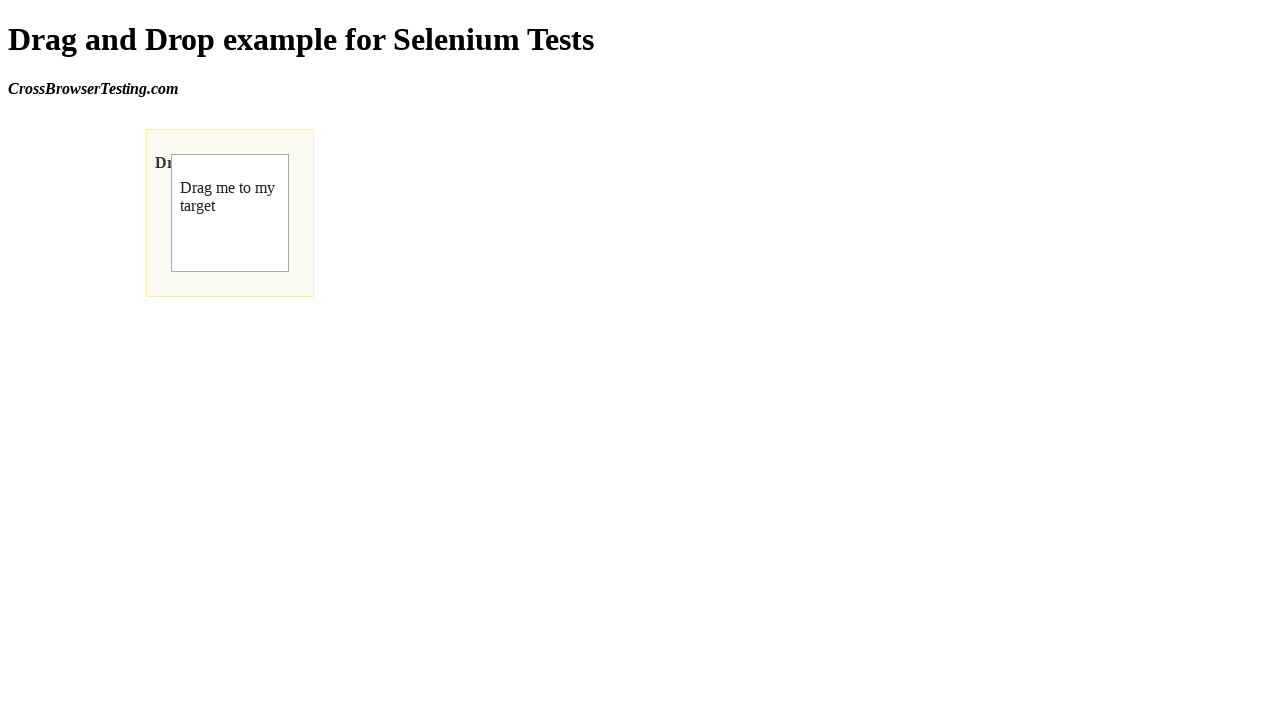